Tests the Semantic UI website by navigating to the input examples section and entering text into an input field

Starting URL: https://semantic-ui.com/

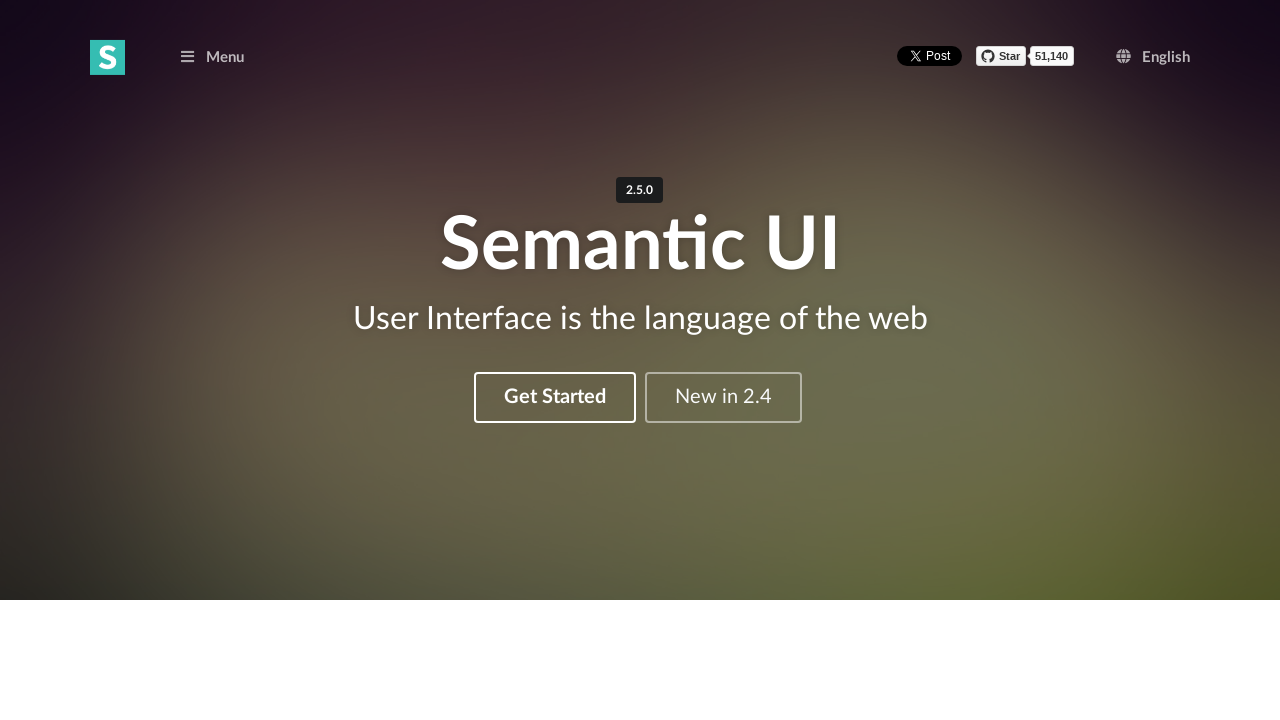

Clicked the download button at (554, 397) on a.ui.huge.inverted.download.button
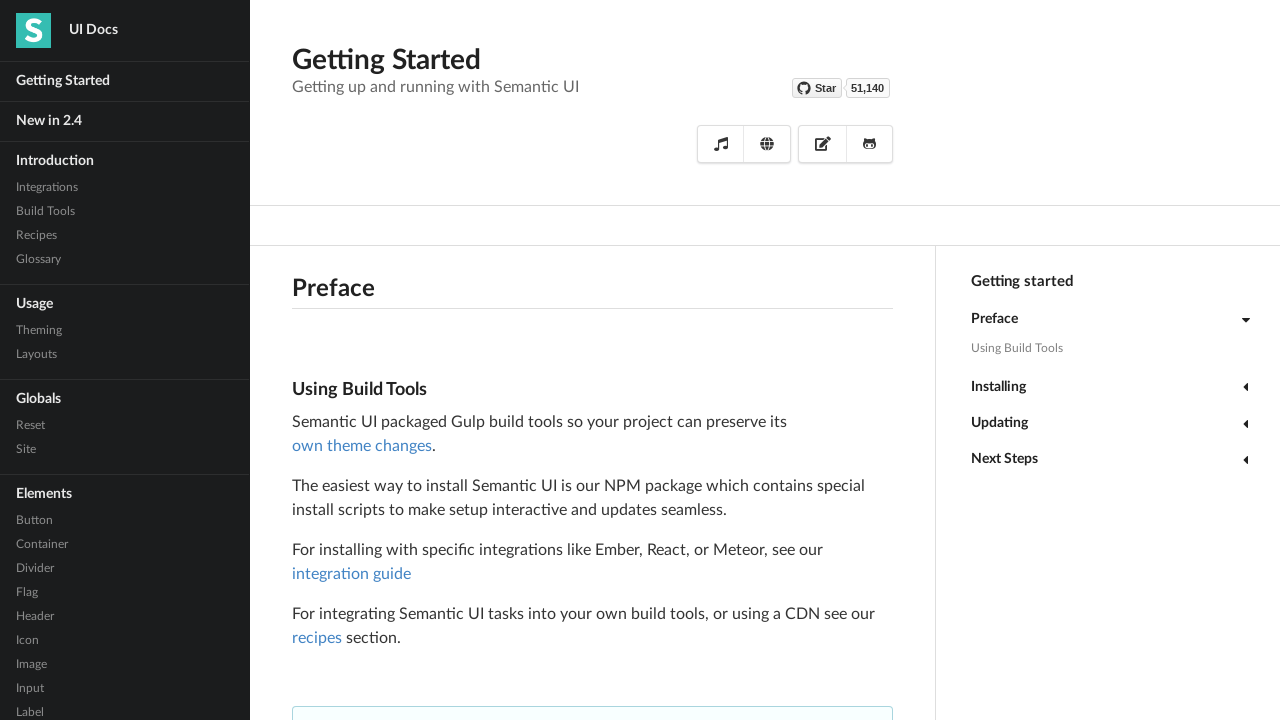

Clicked the Input link (second occurrence) at (124, 688) on (//a[normalize-space(text())='Input'])[2]
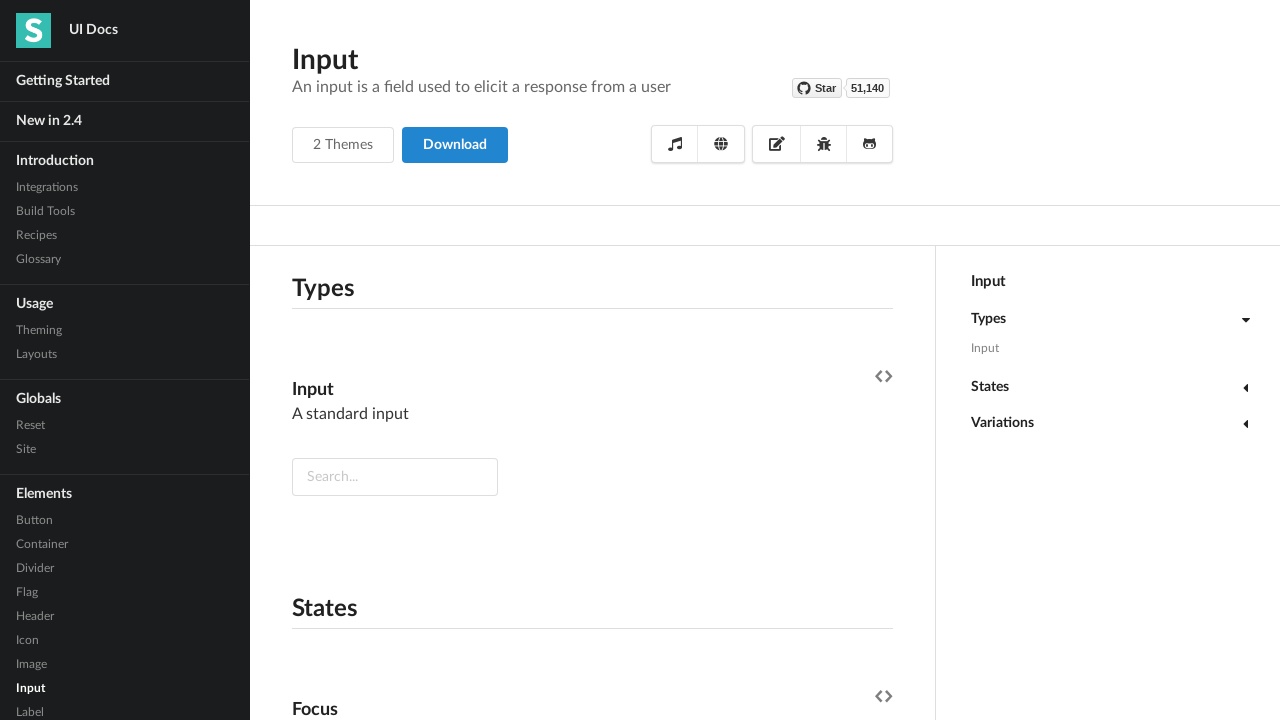

Located the standard input box
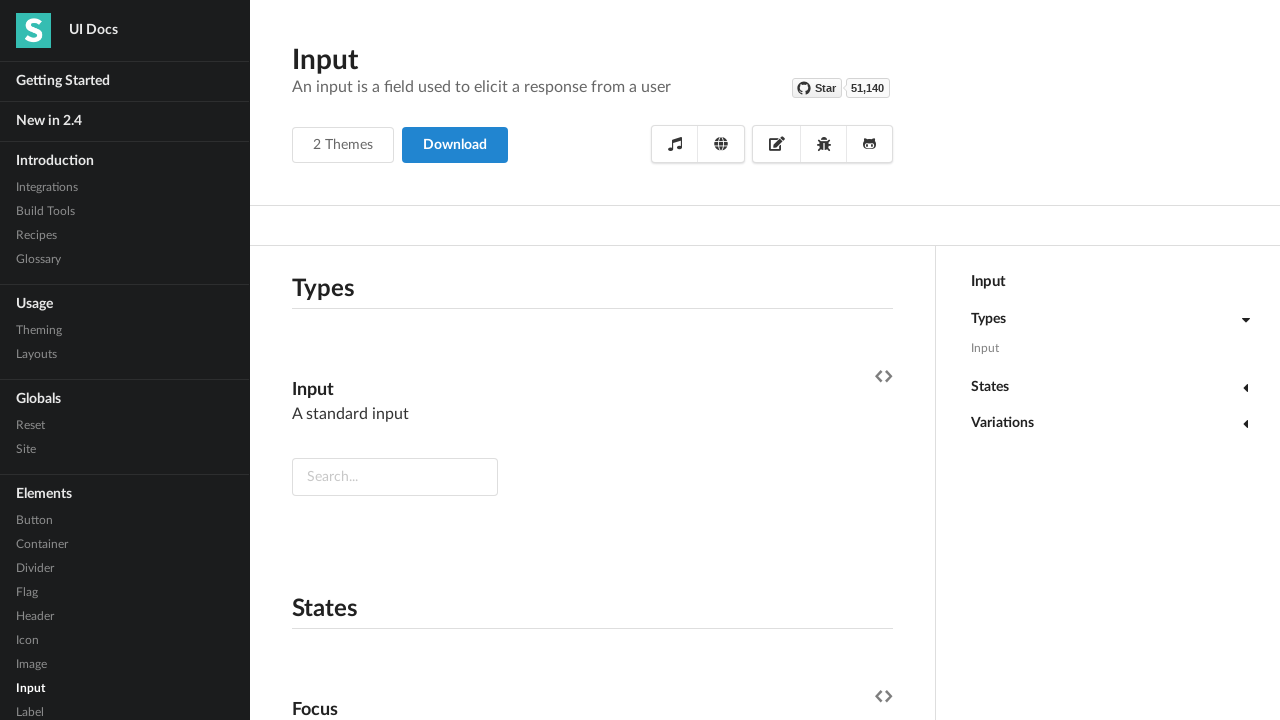

Scrolled the input box into view
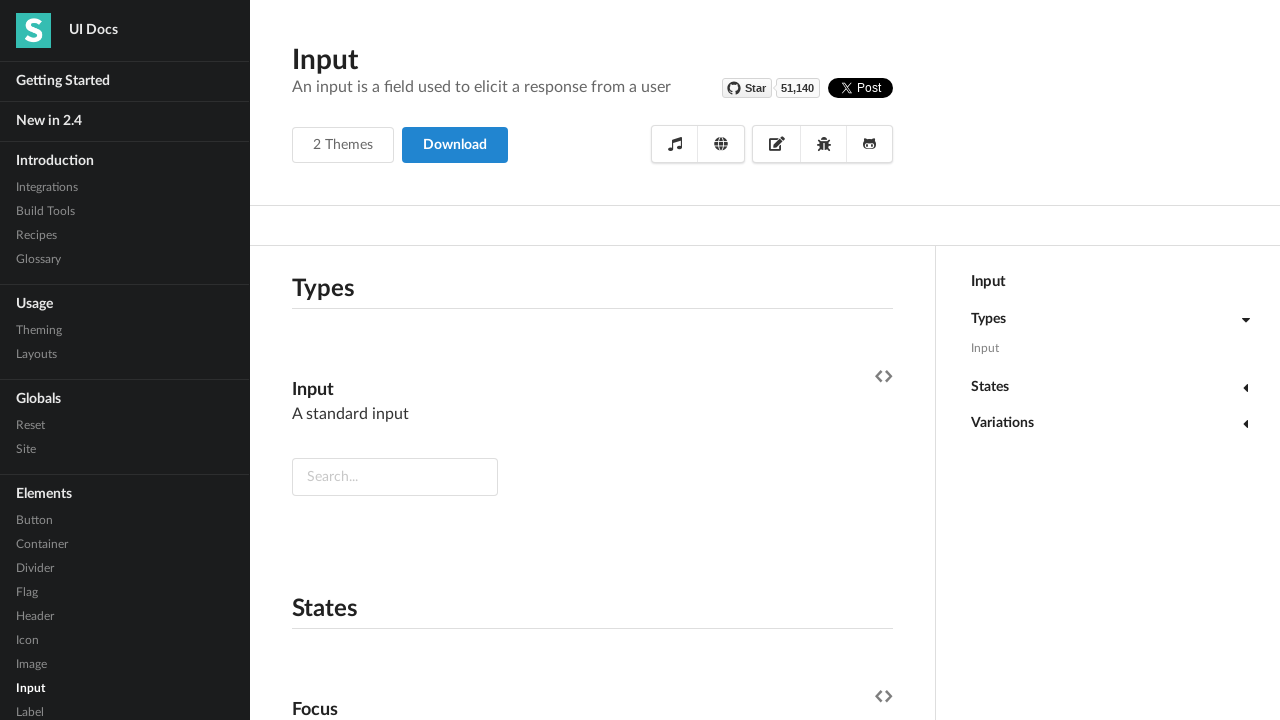

Filled the input box with 'Test input text 123' on (//div[@class='example'])[1]//input
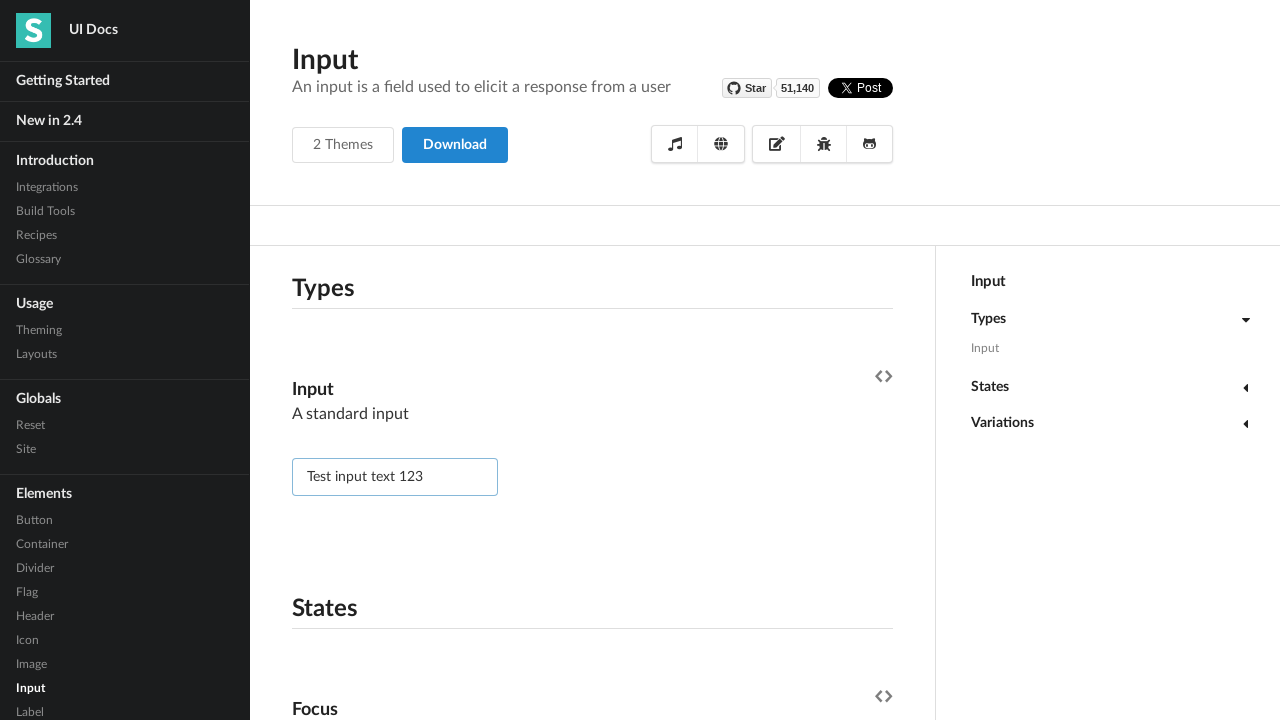

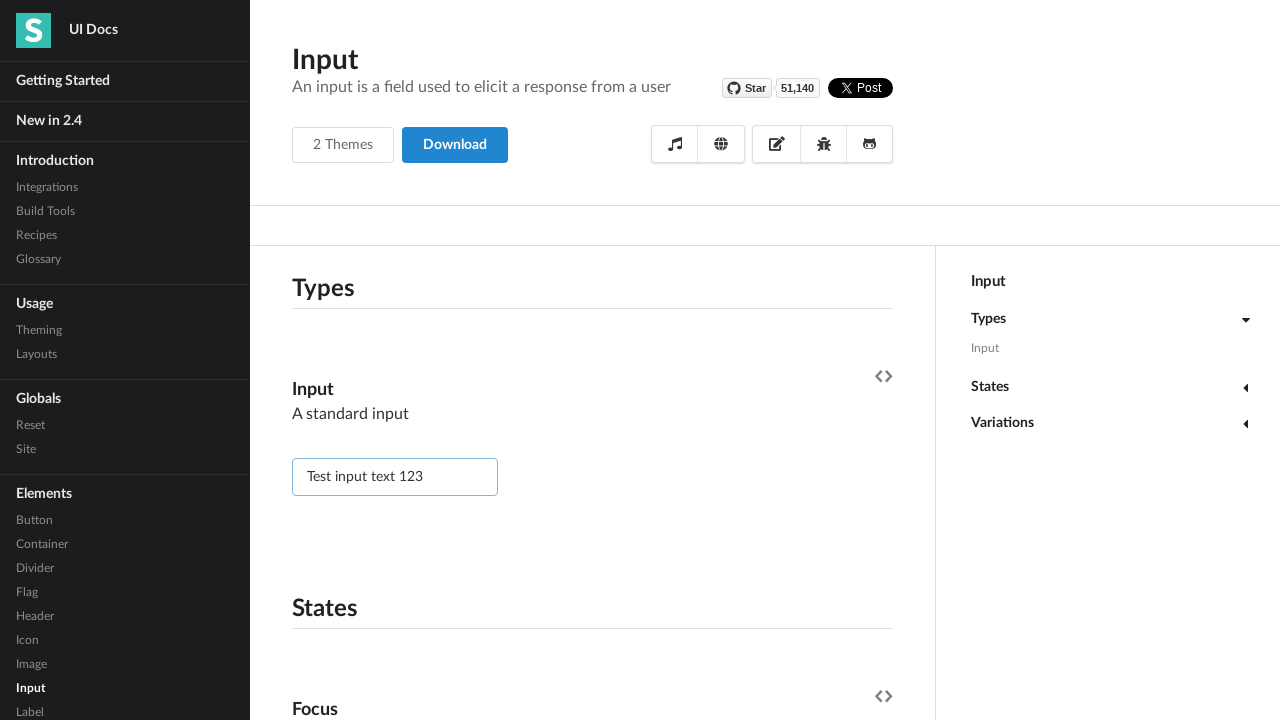